Navigates to JustDial homepage and waits for the page to load. This is a basic page load verification test.

Starting URL: https://www.justdial.com/

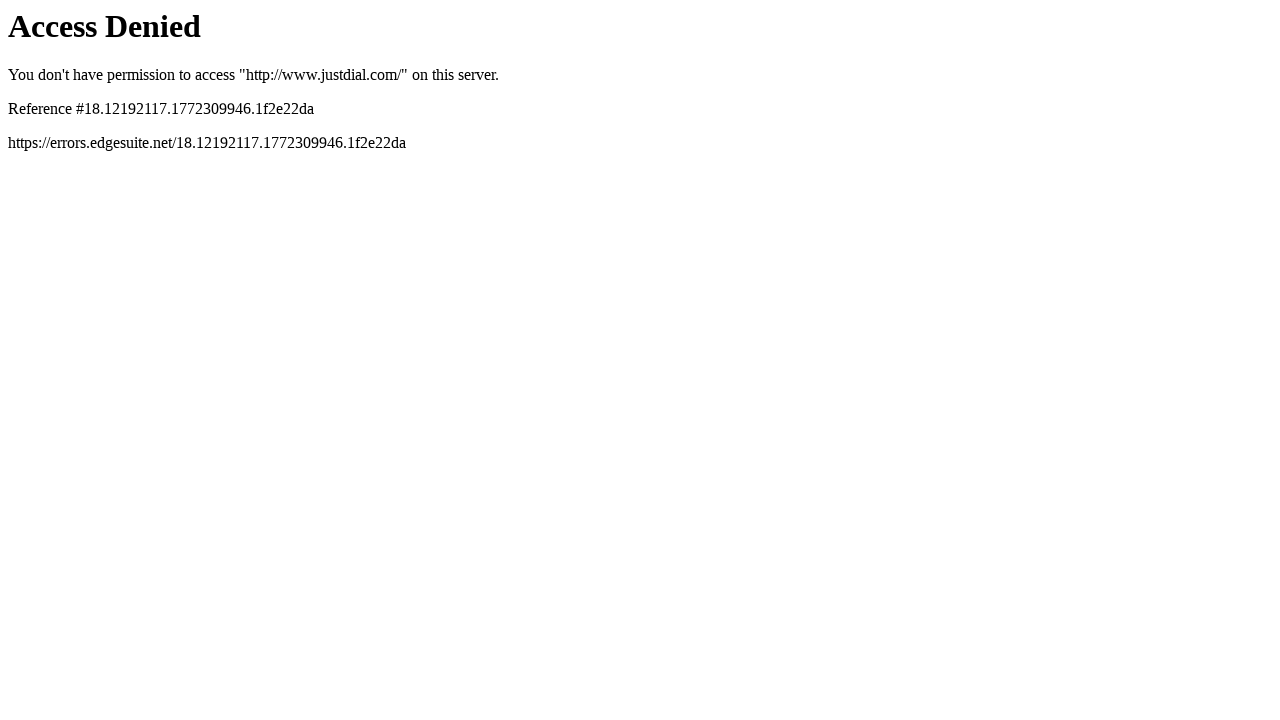

Navigated to JustDial homepage
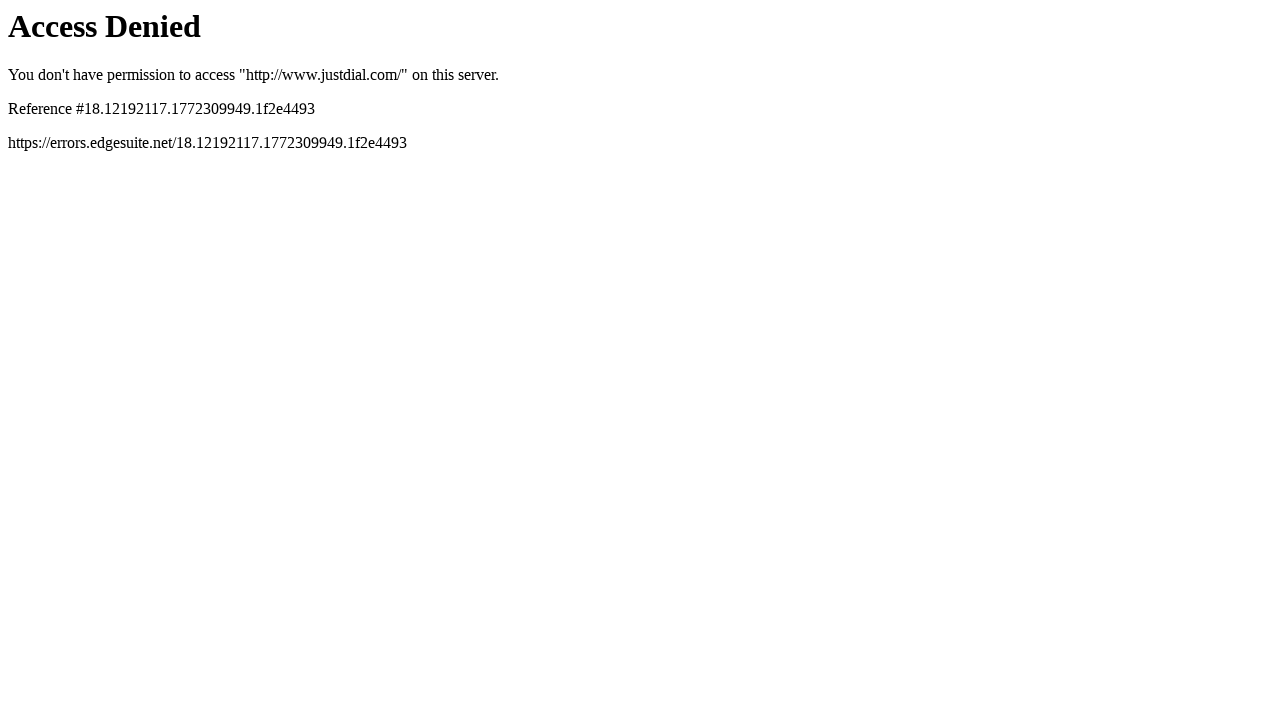

Page reached DOMContentLoaded state
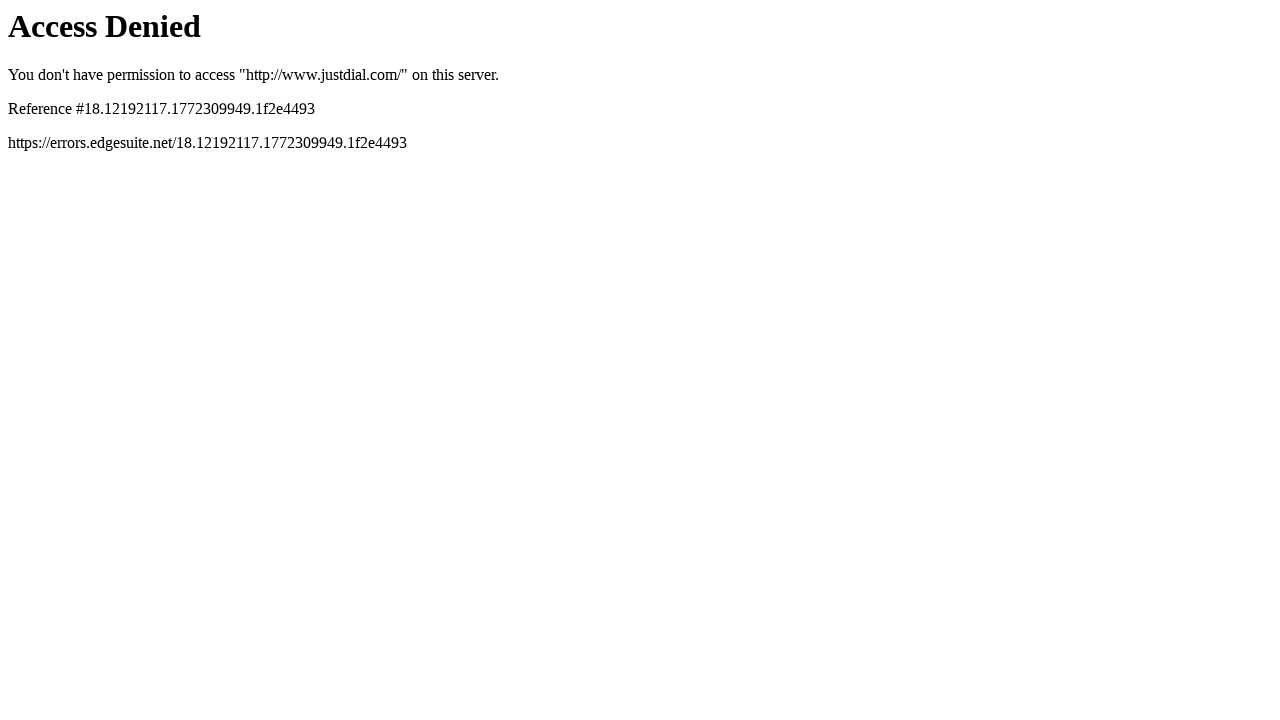

Body element is visible - page fully loaded
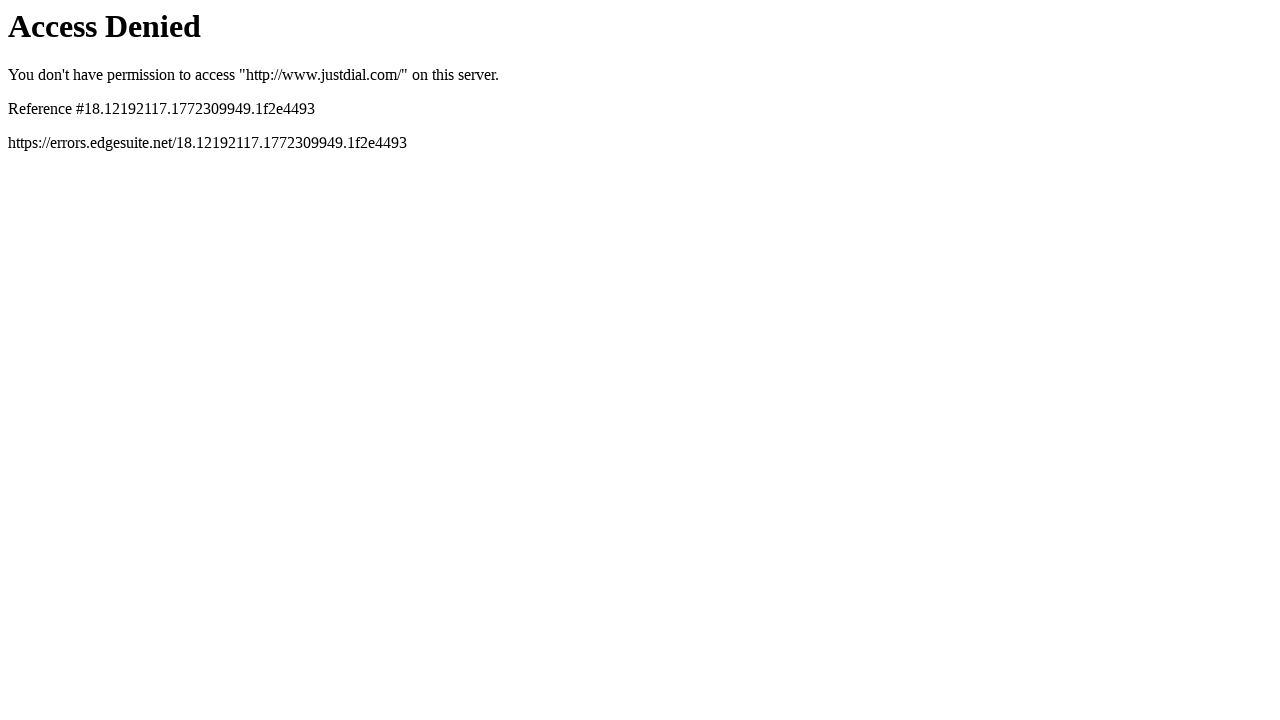

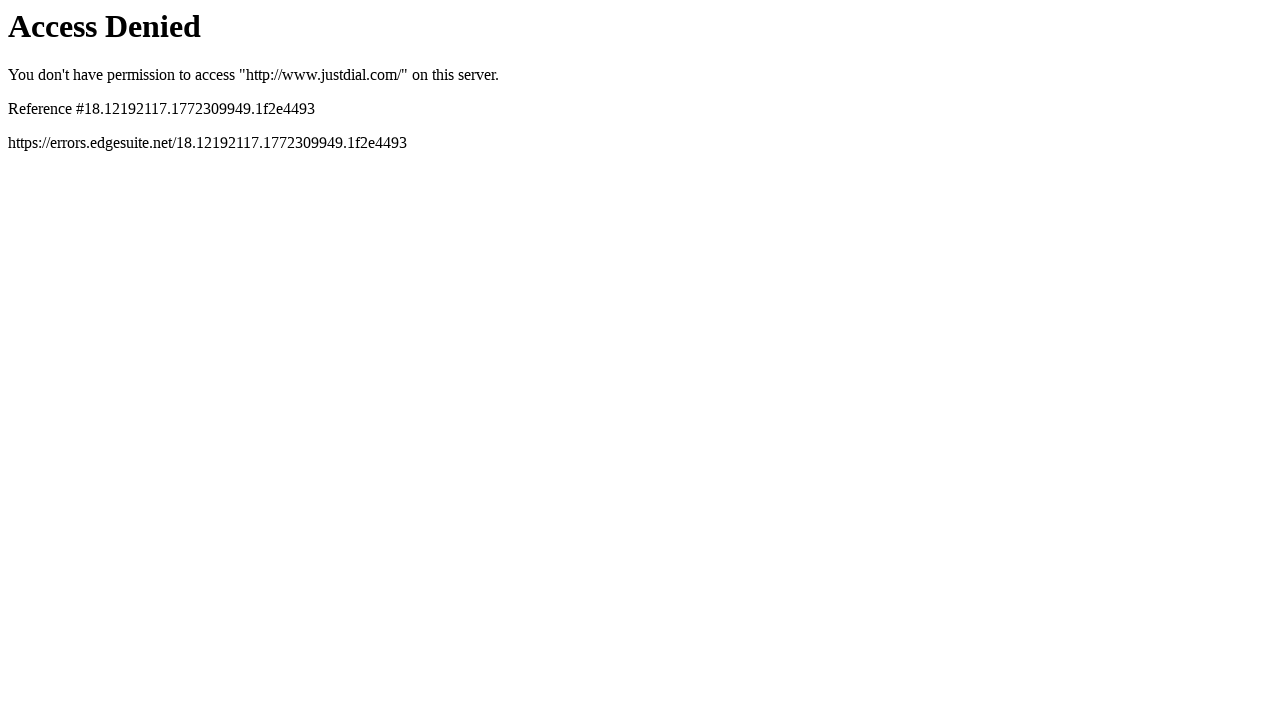